Tests various JavaScript alert interactions including accepting, dismissing, and entering text into prompt alerts

Starting URL: https://demoqa.com/alerts

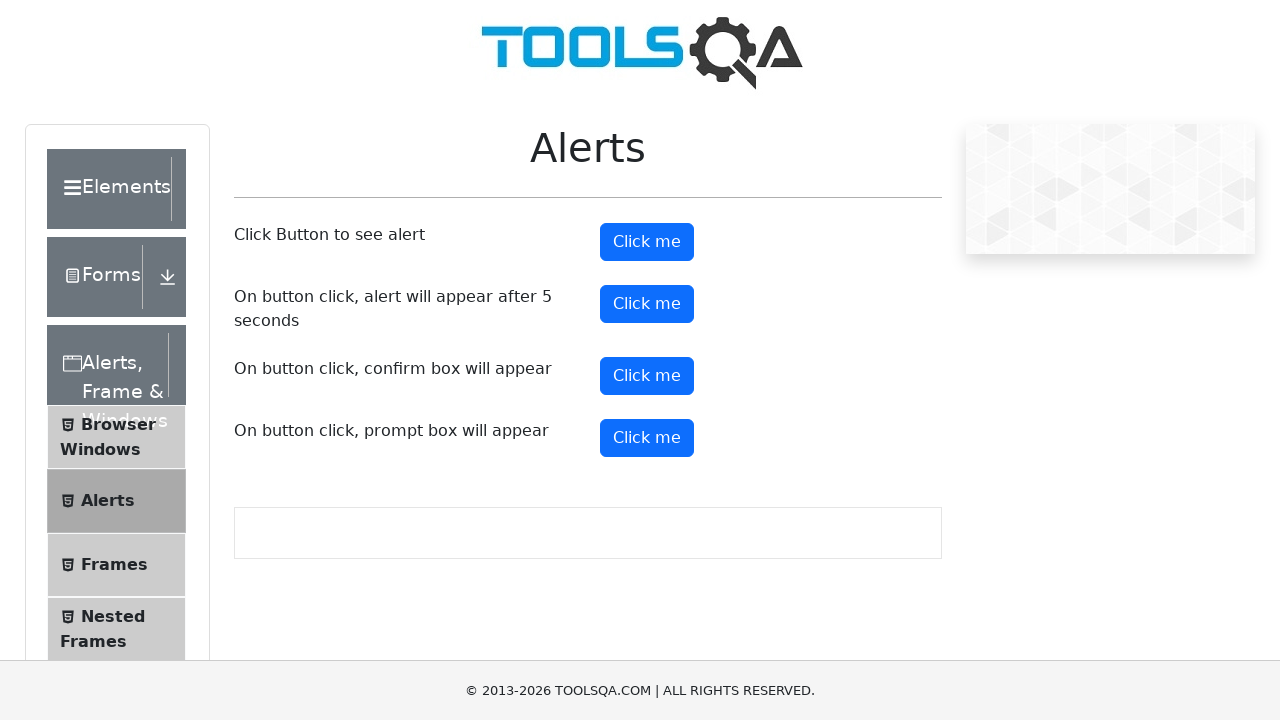

Clicked first alert button at (647, 242) on #alertButton
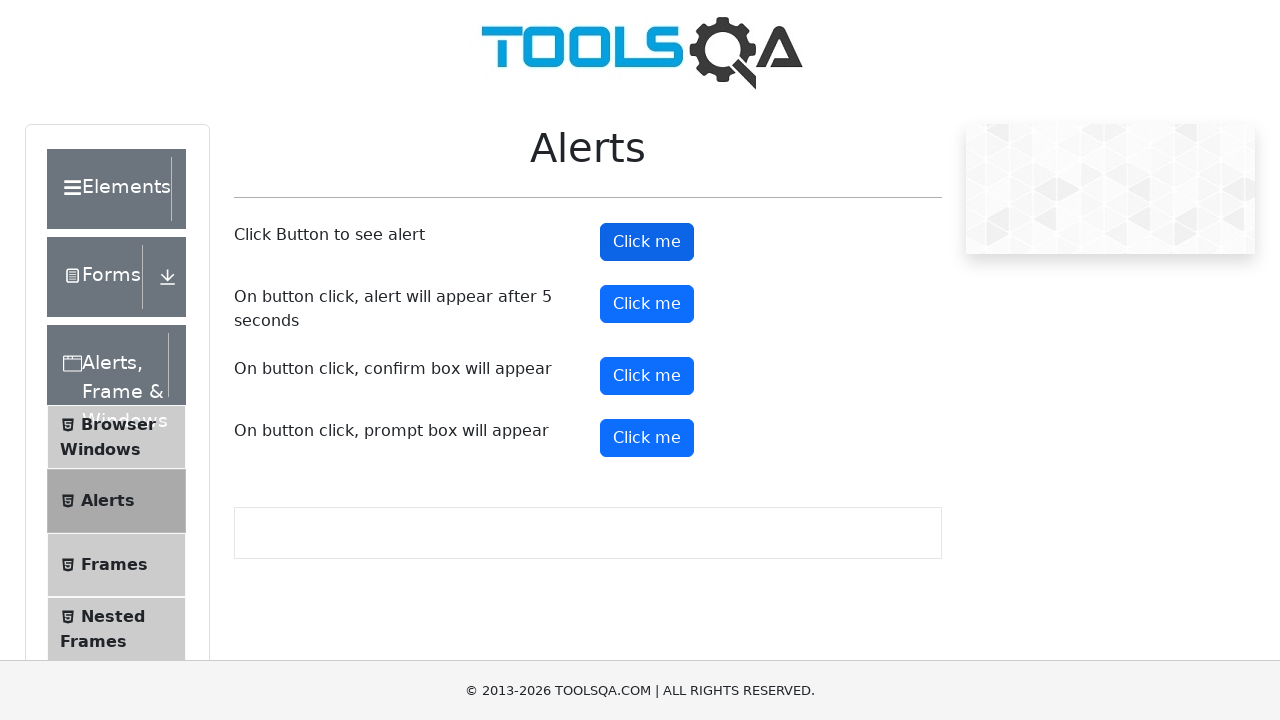

Set up dialog handler to accept alert
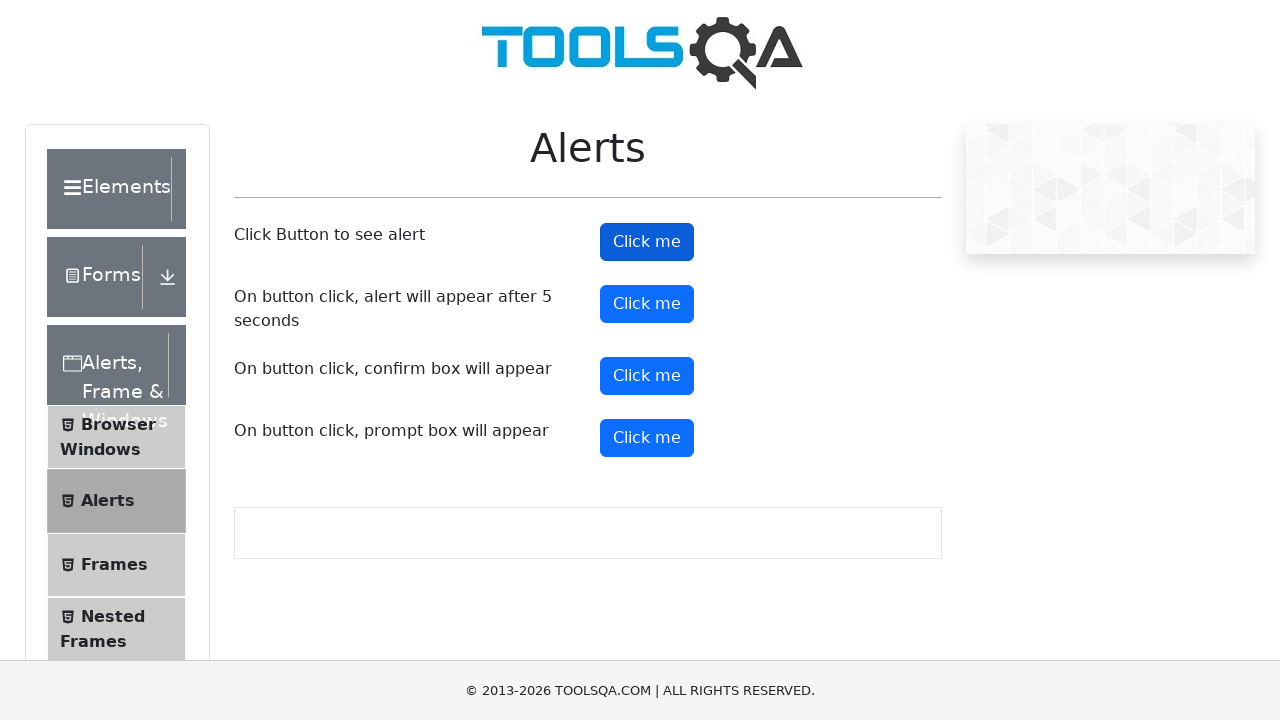

Clicked timer alert button at (647, 304) on #timerAlertButton
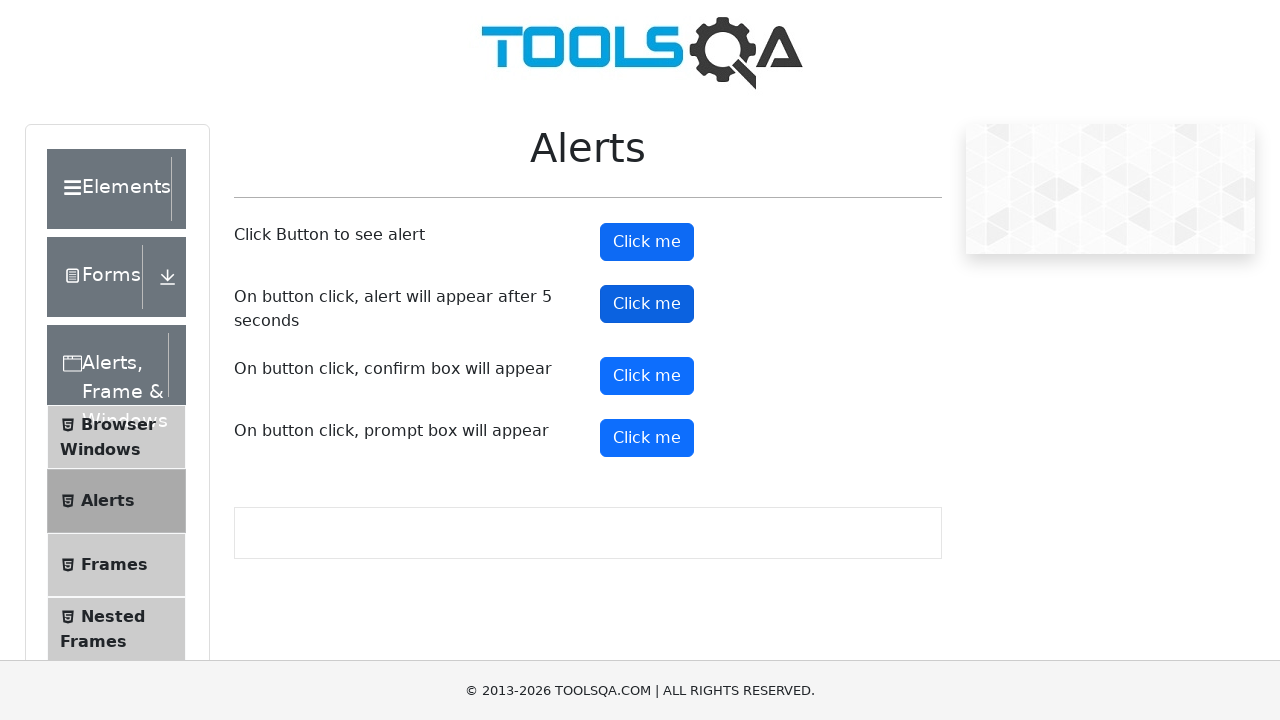

Waited 5 seconds for timed alert to appear
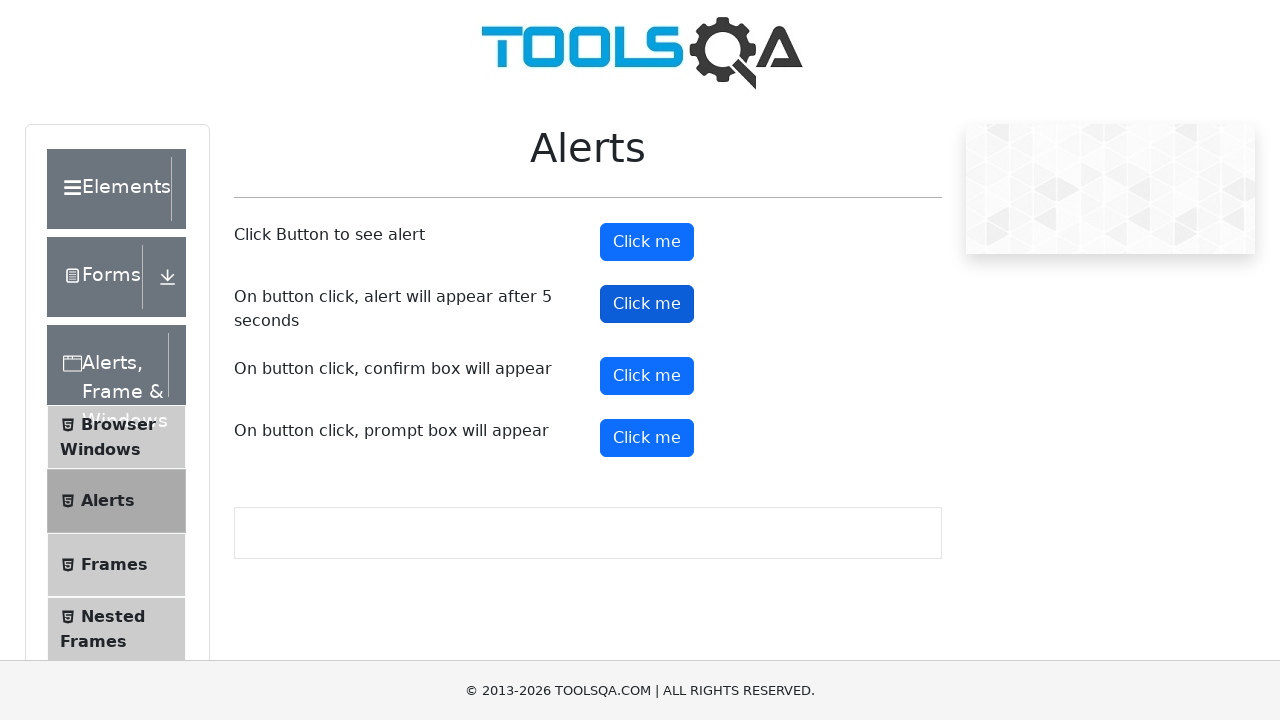

Set up dialog handler to dismiss alert
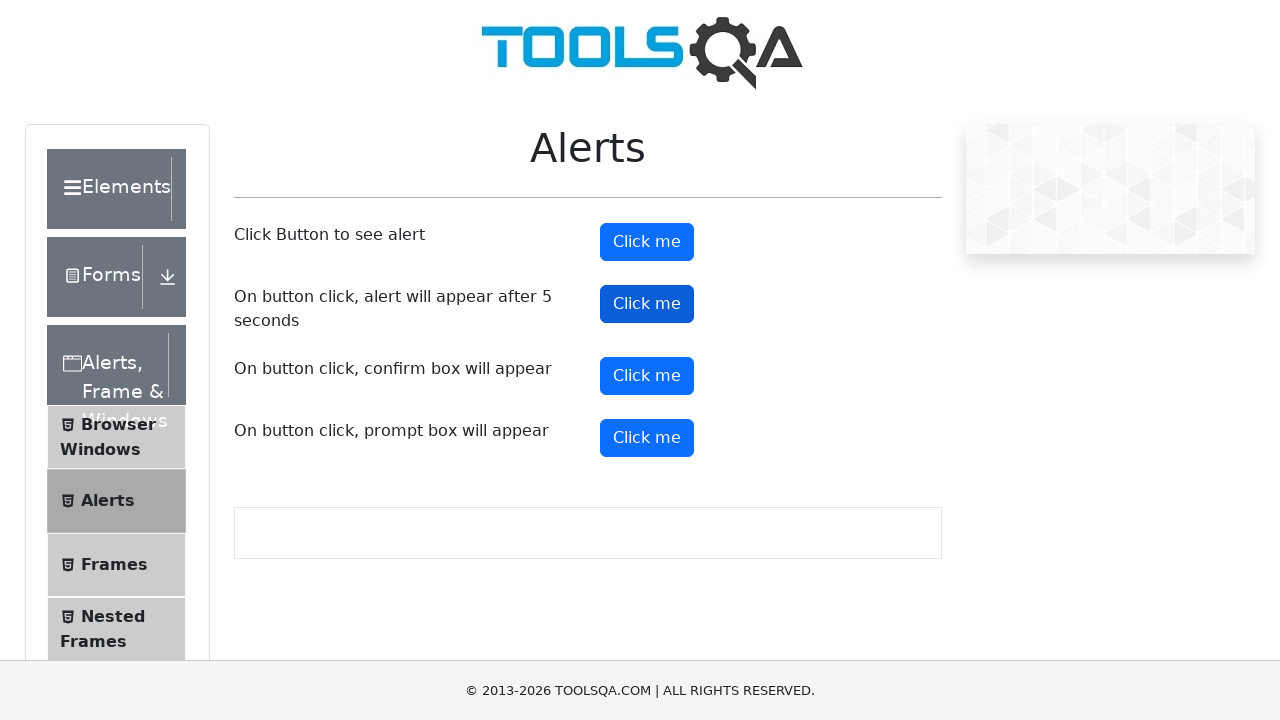

Clicked confirm button at (647, 376) on #confirmButton
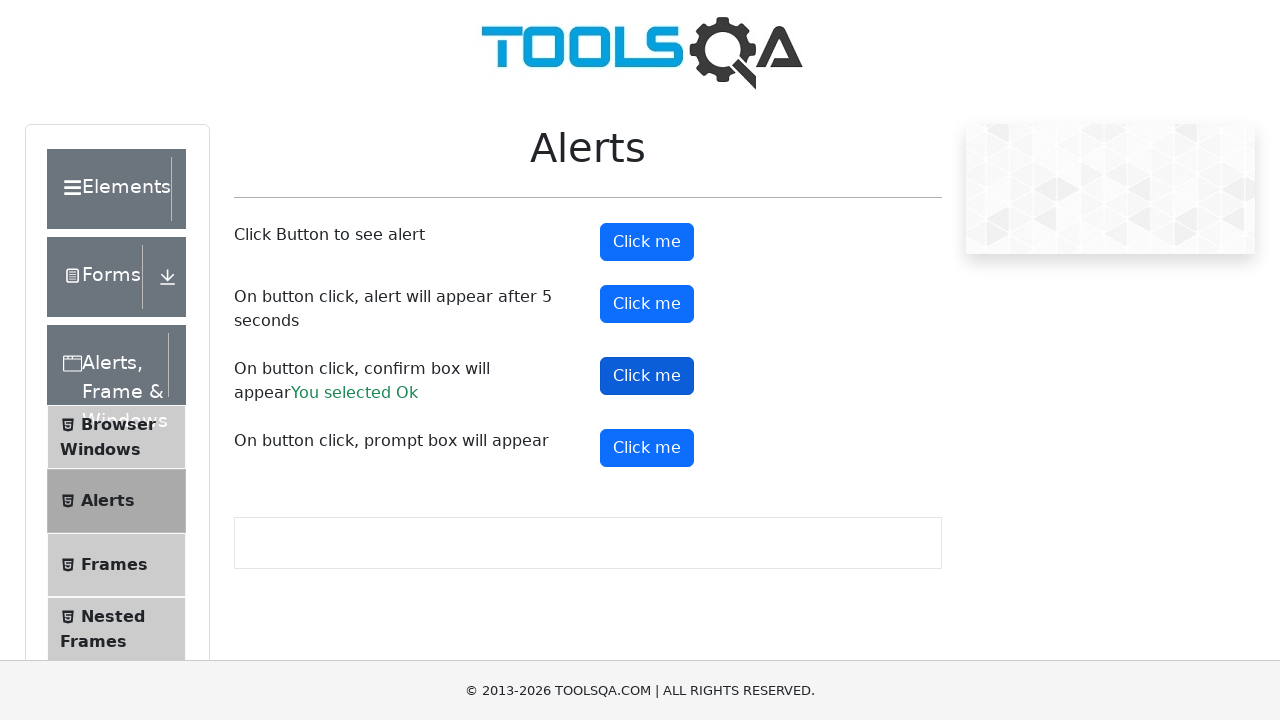

Set up dialog handler to accept confirm dialog
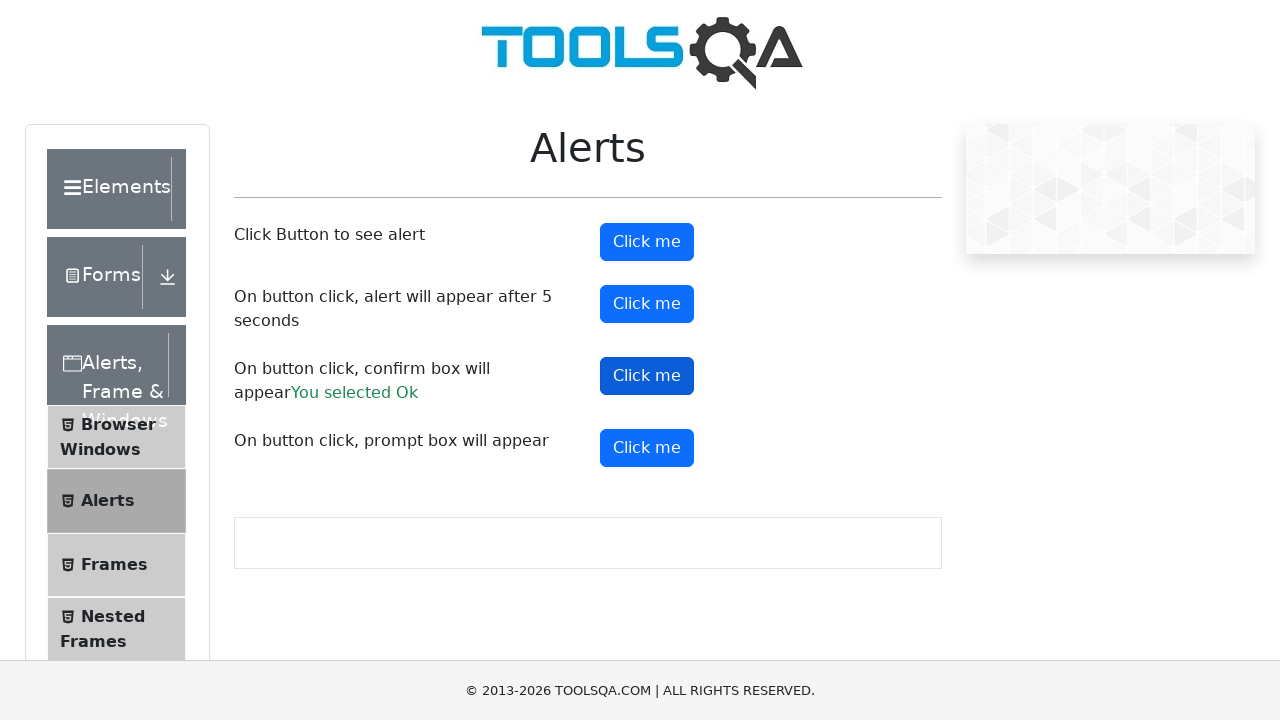

Set up dialog handler to enter 'Admin' text in prompt
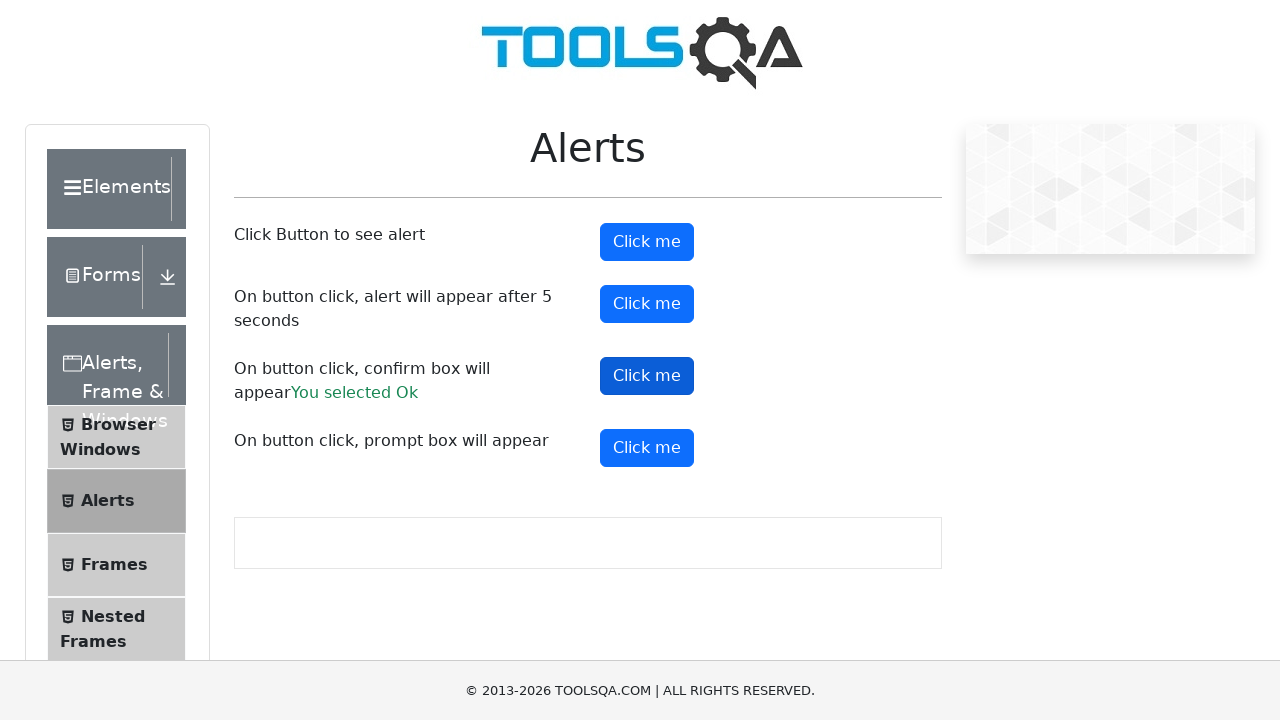

Clicked prompt button and submitted text 'Admin' at (647, 448) on #promtButton
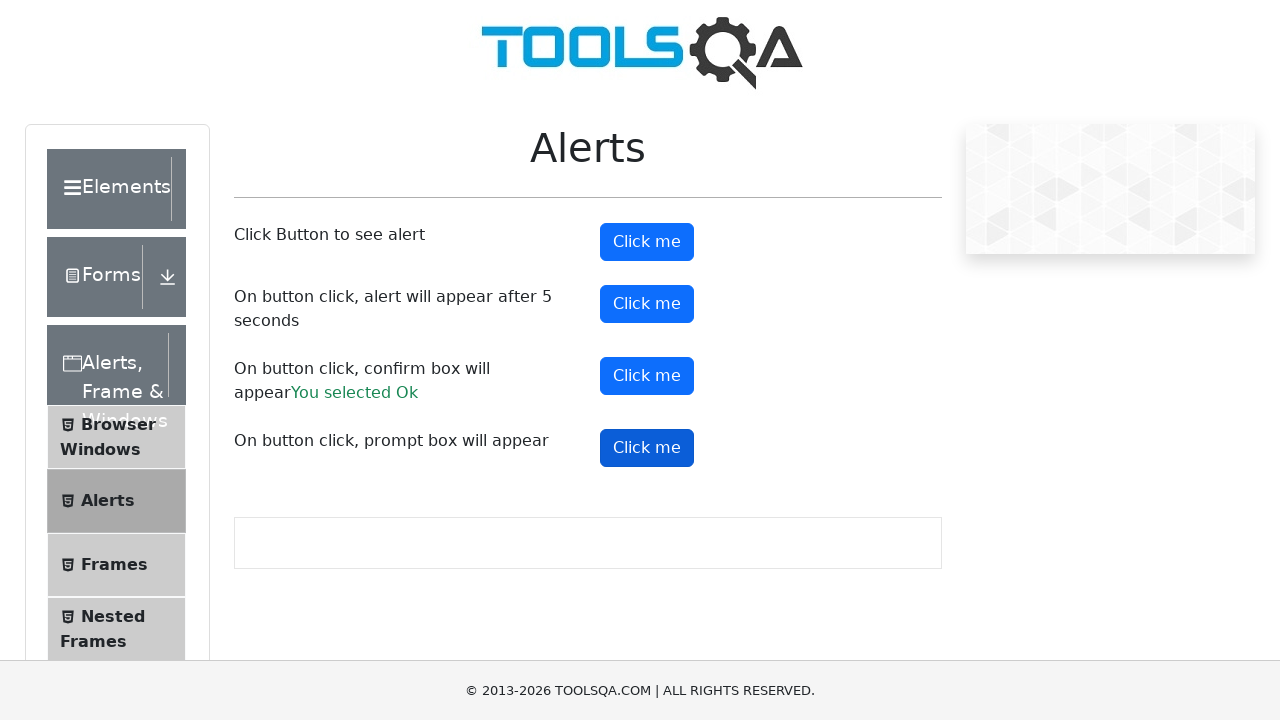

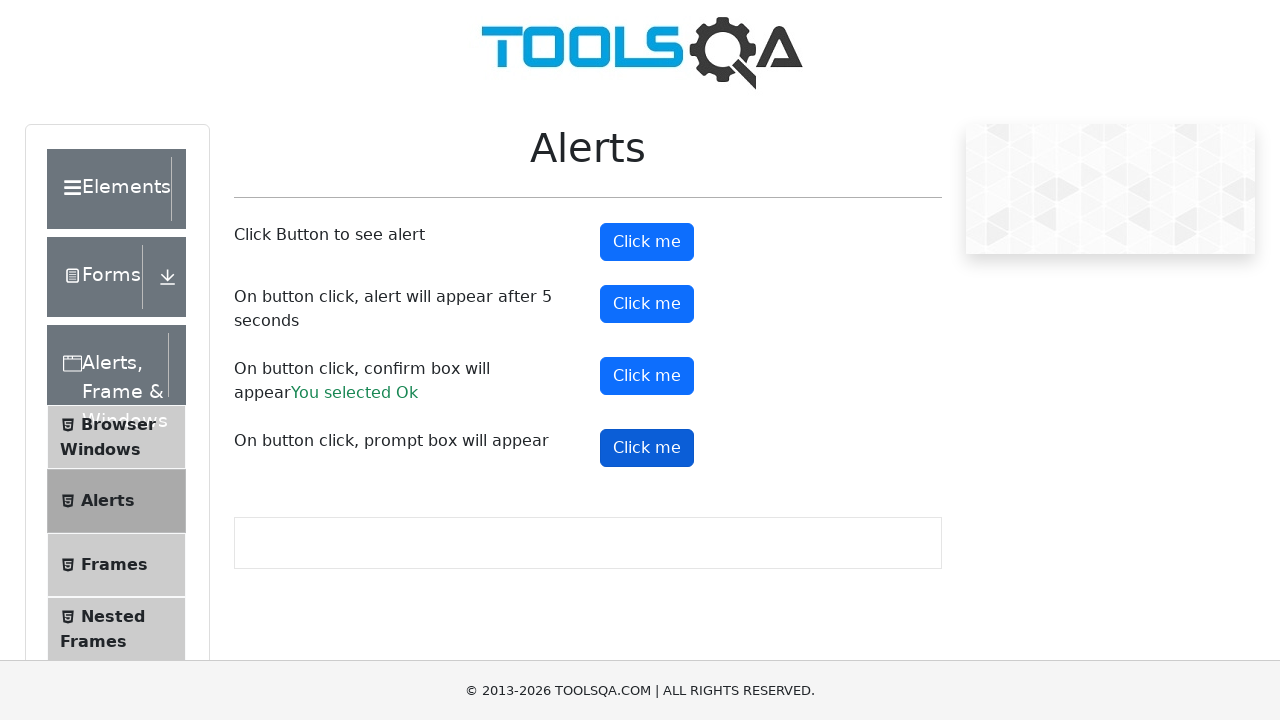